Navigates to a YouTube playlist page and verifies that playlist video elements are loaded and visible

Starting URL: https://www.youtube.com/playlist?list=PLWKjhJtqVAbn21gs5UnLhCQ82f923WCgM

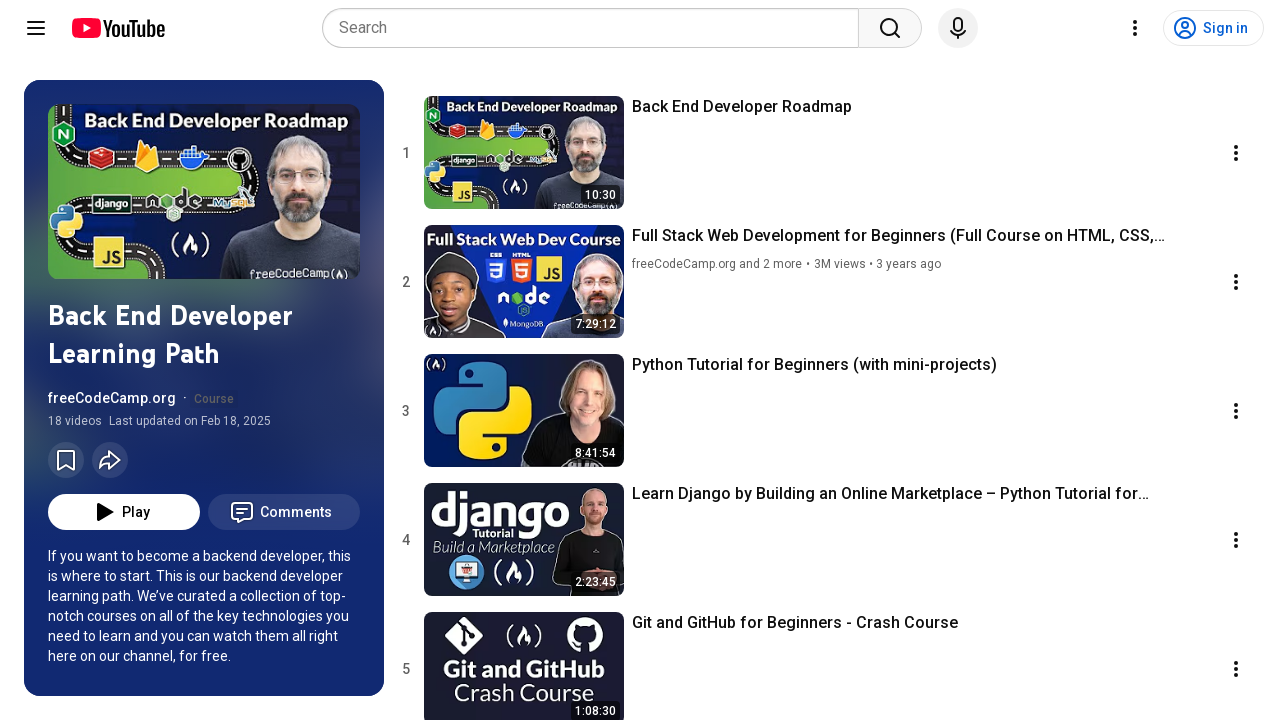

Navigated to YouTube playlist page
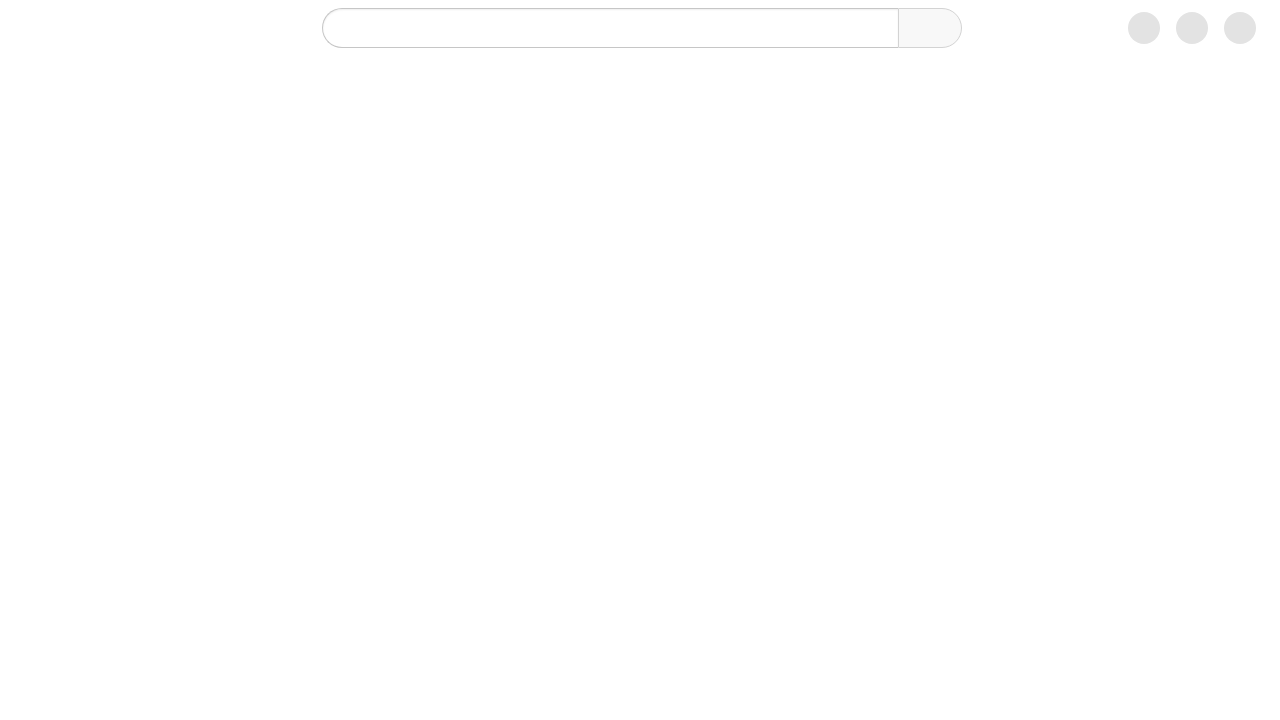

Playlist video elements loaded
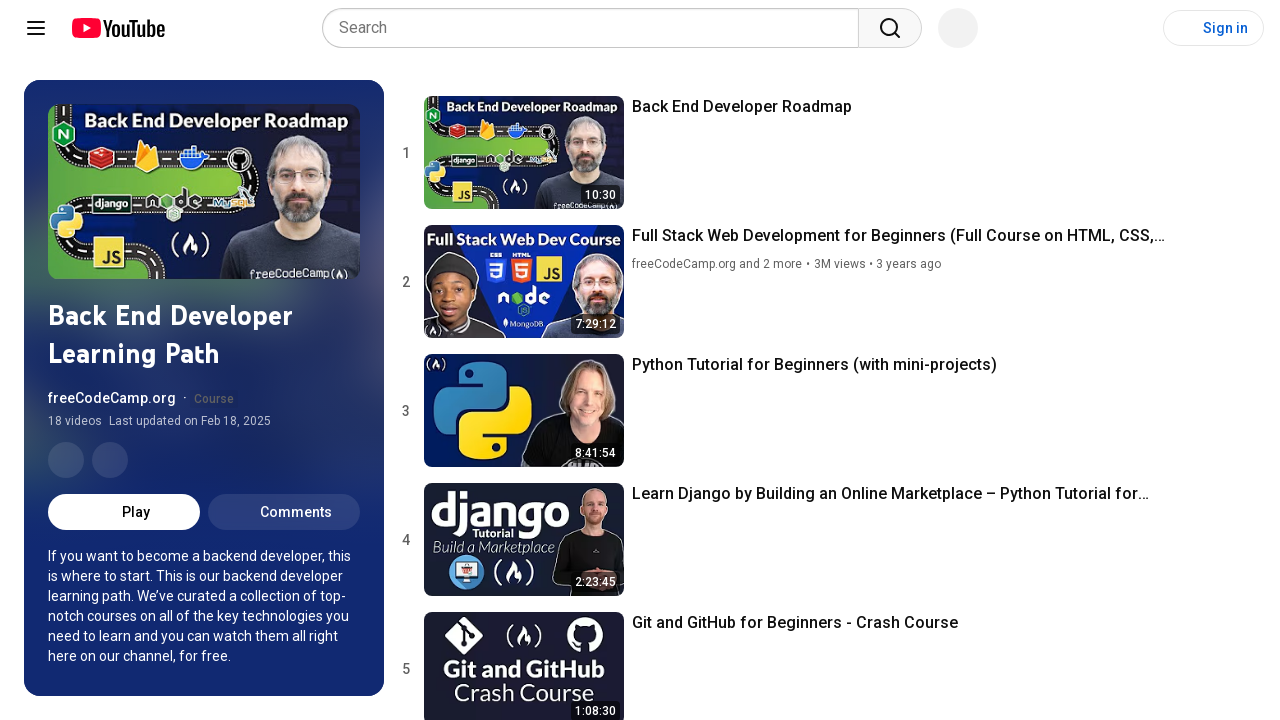

Verified playlist video title is visible
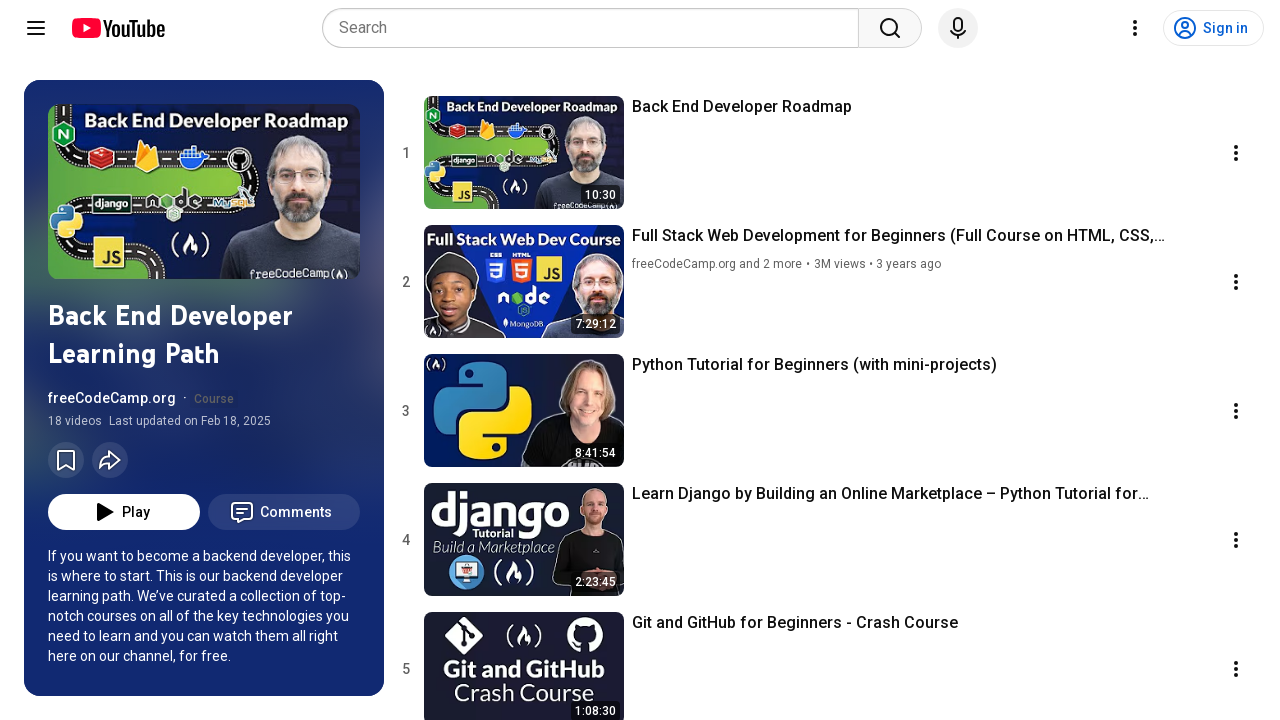

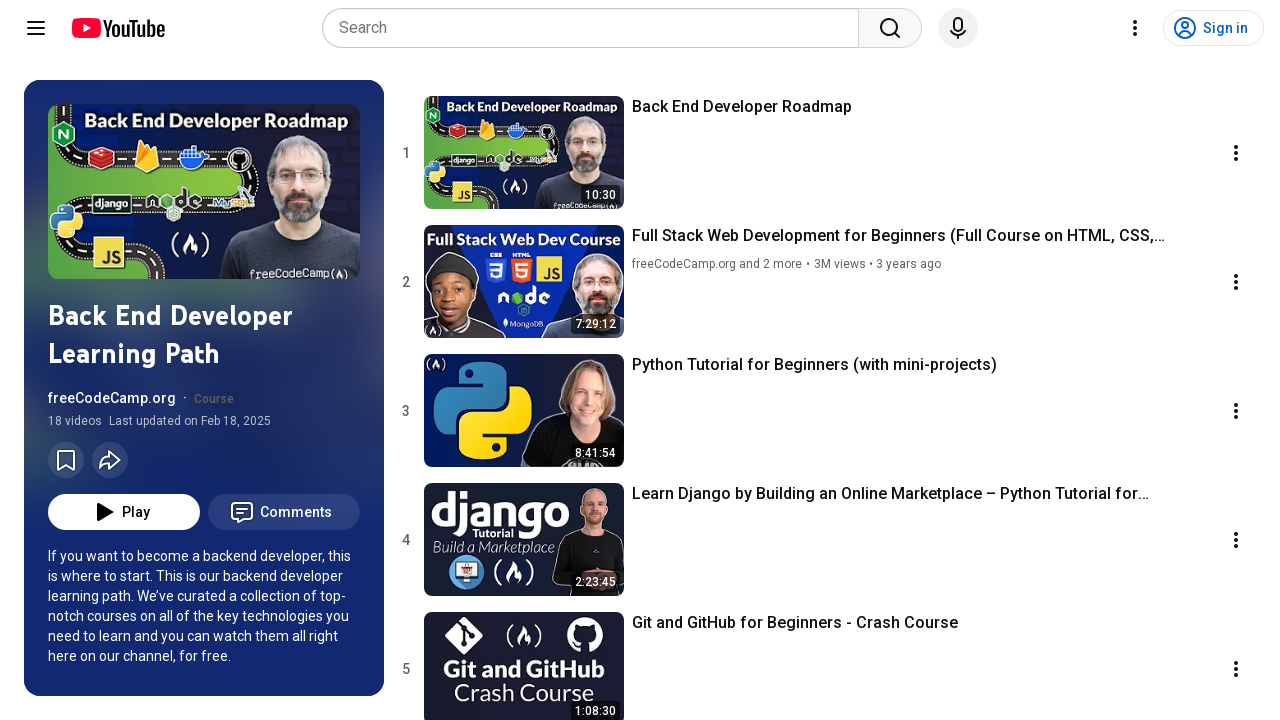